Selects and then deselects a checkbox labeled "Pasta" to verify checkbox functionality

Starting URL: https://thefreerangetester.github.io/sandbox-automation-testing/

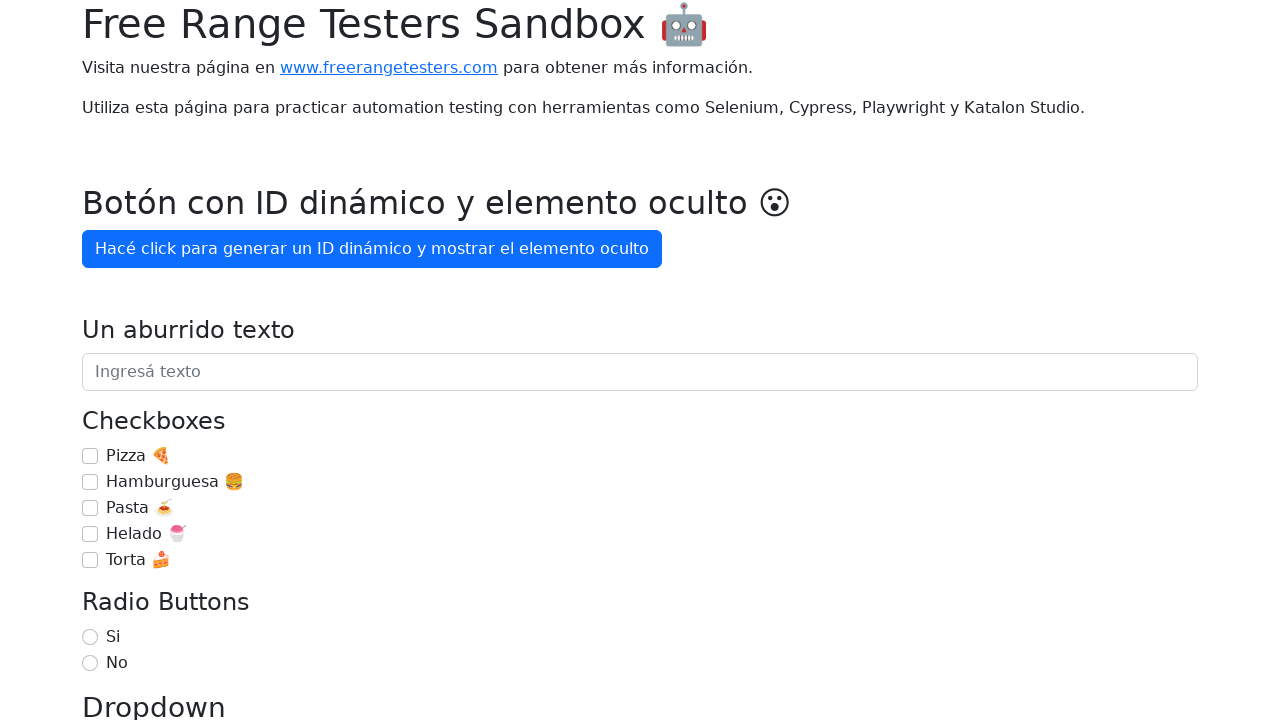

Navigated to sandbox automation testing website
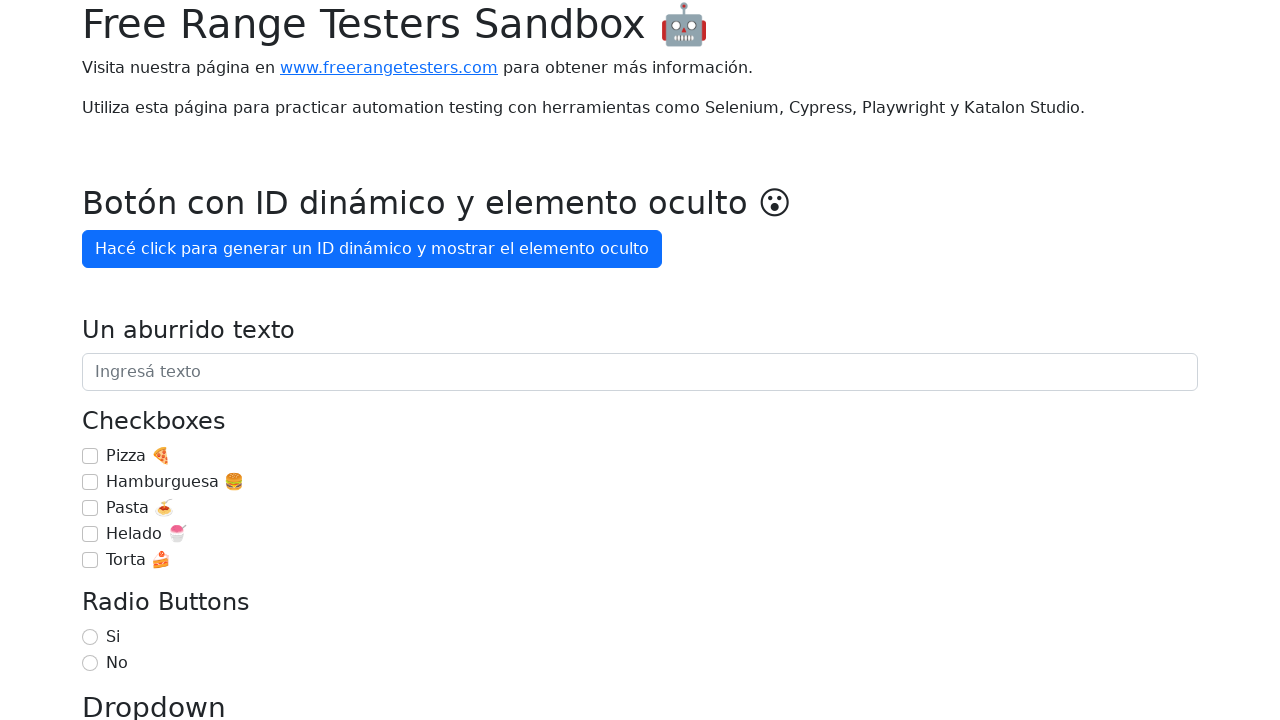

Selected Pasta checkbox at (90, 508) on internal:label="Pasta \ud83c\udf5d"i
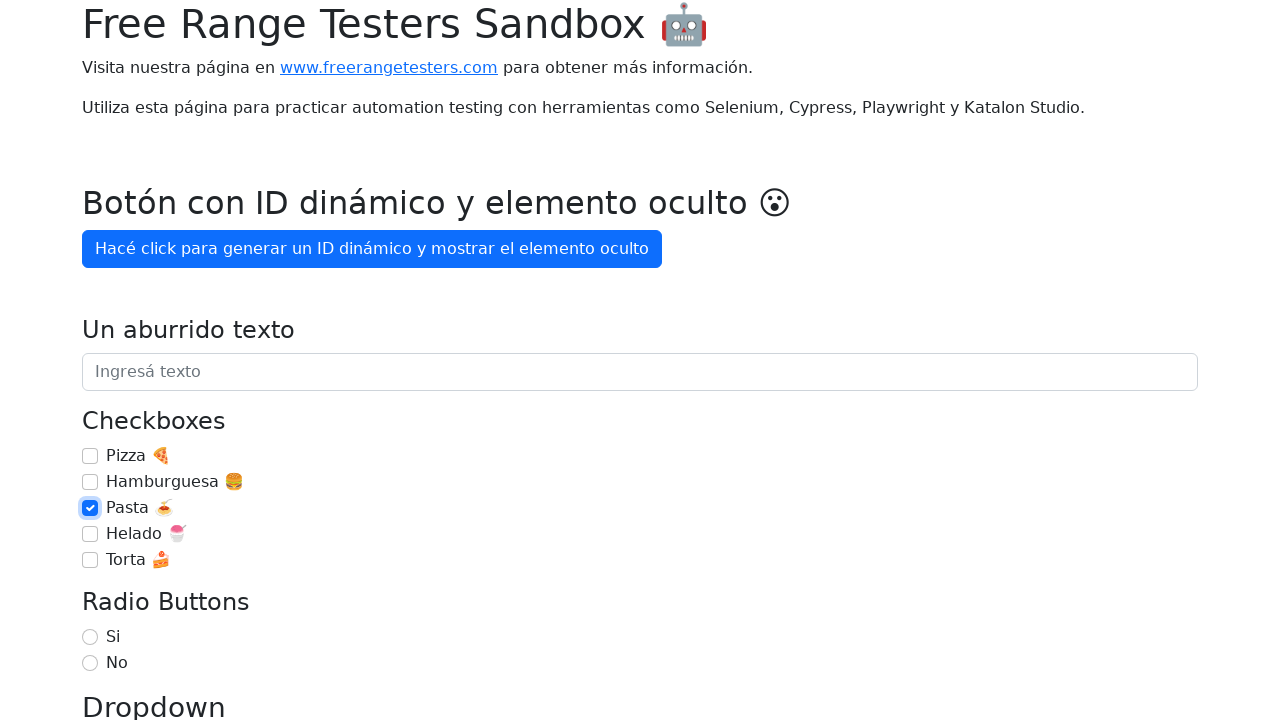

Deselected Pasta checkbox at (90, 508) on internal:label="Pasta \ud83c\udf5d"i
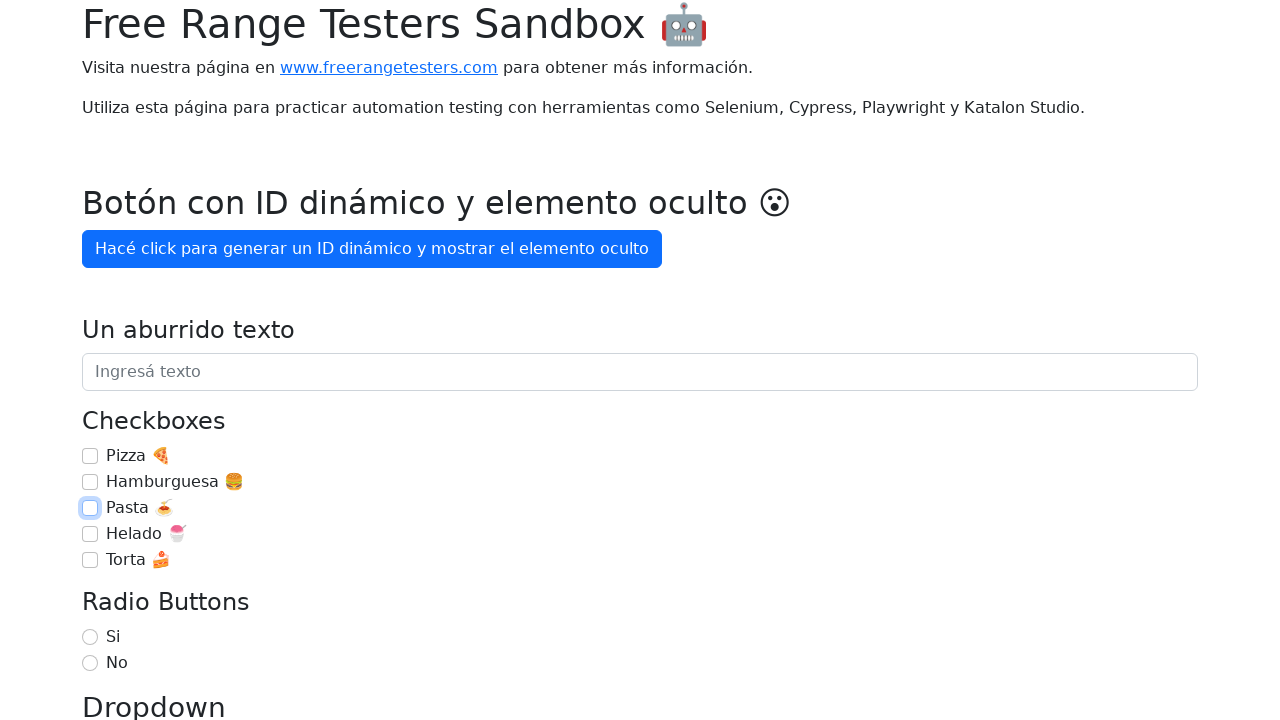

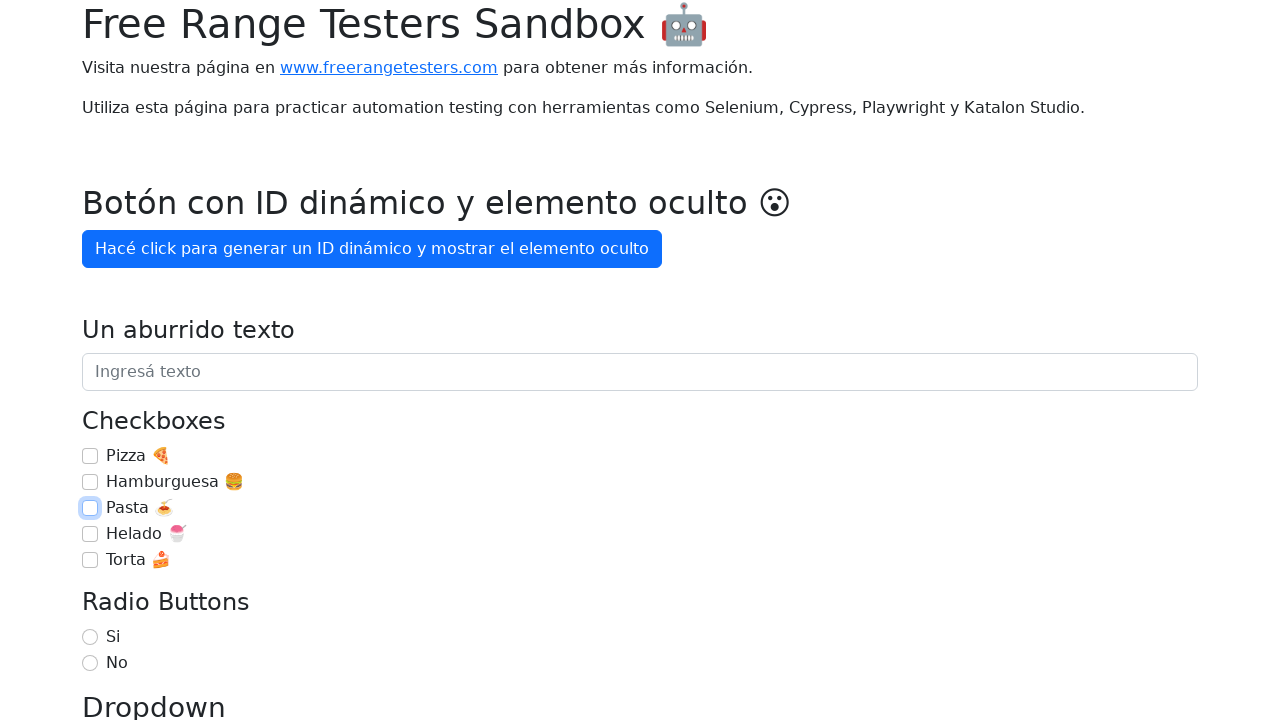